Tests multi-select dropdown functionality by selecting multiple options using different methods (visible text, index, value) and then deselecting one option

Starting URL: https://training-support.net/webelements/selects

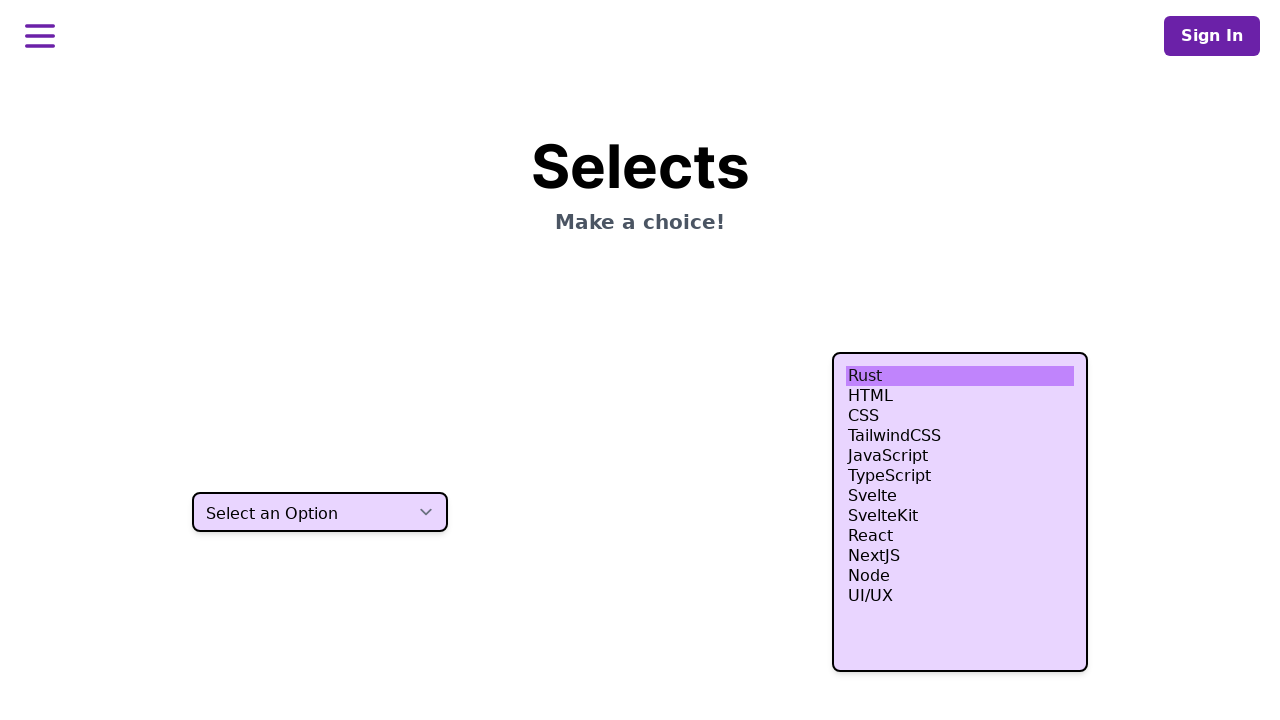

Selected 'HTML' option using visible text from multi-select dropdown on select.h-80
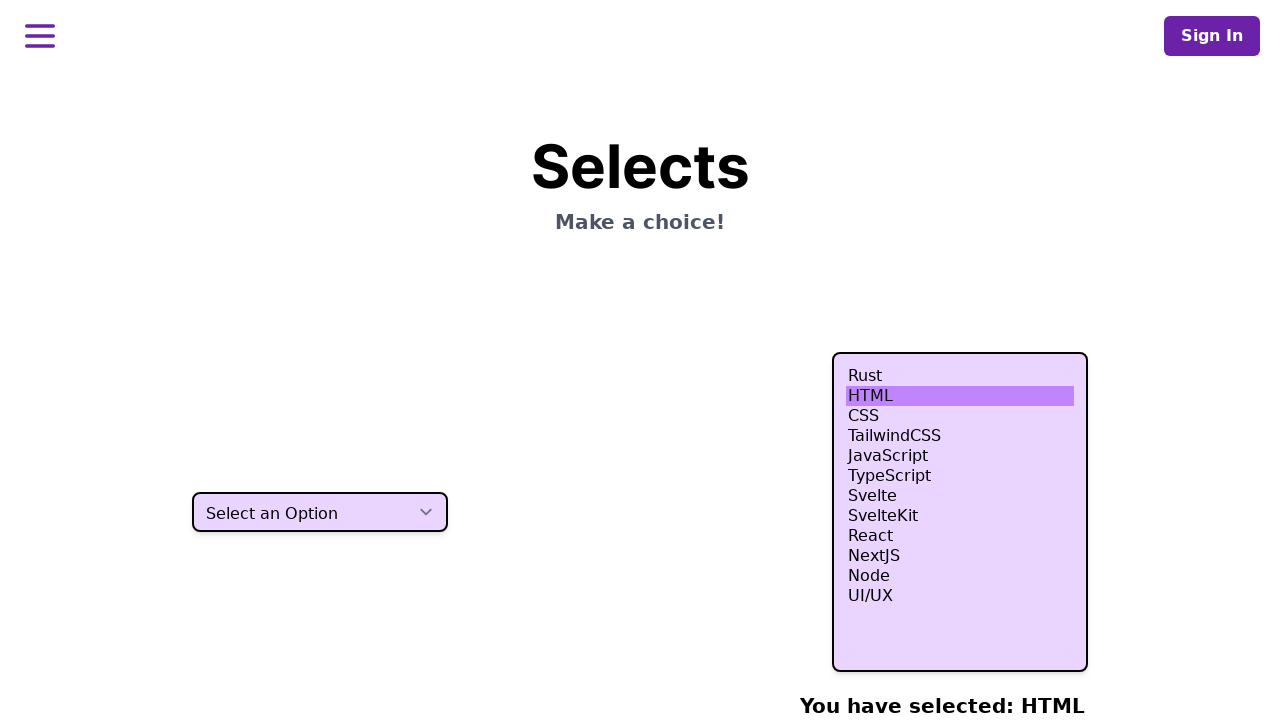

Selected option at index 3 (4th option) from multi-select dropdown on select.h-80
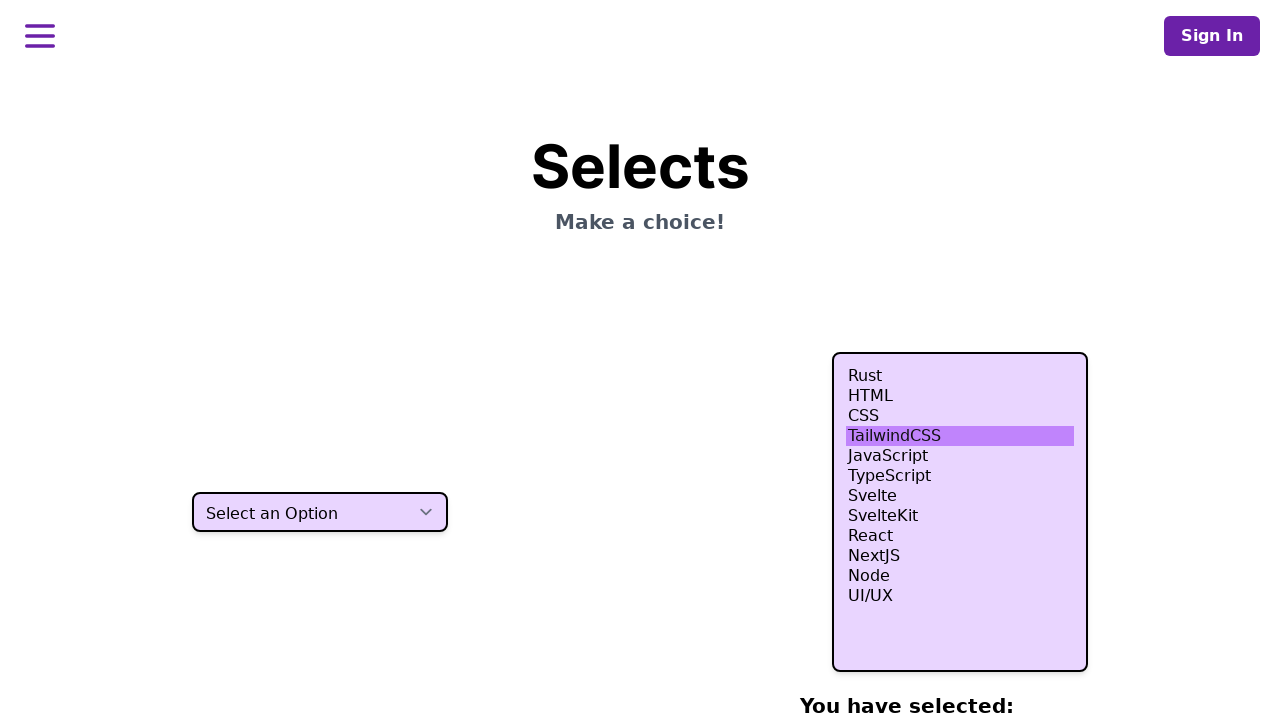

Selected option at index 4 (5th option) from multi-select dropdown on select.h-80
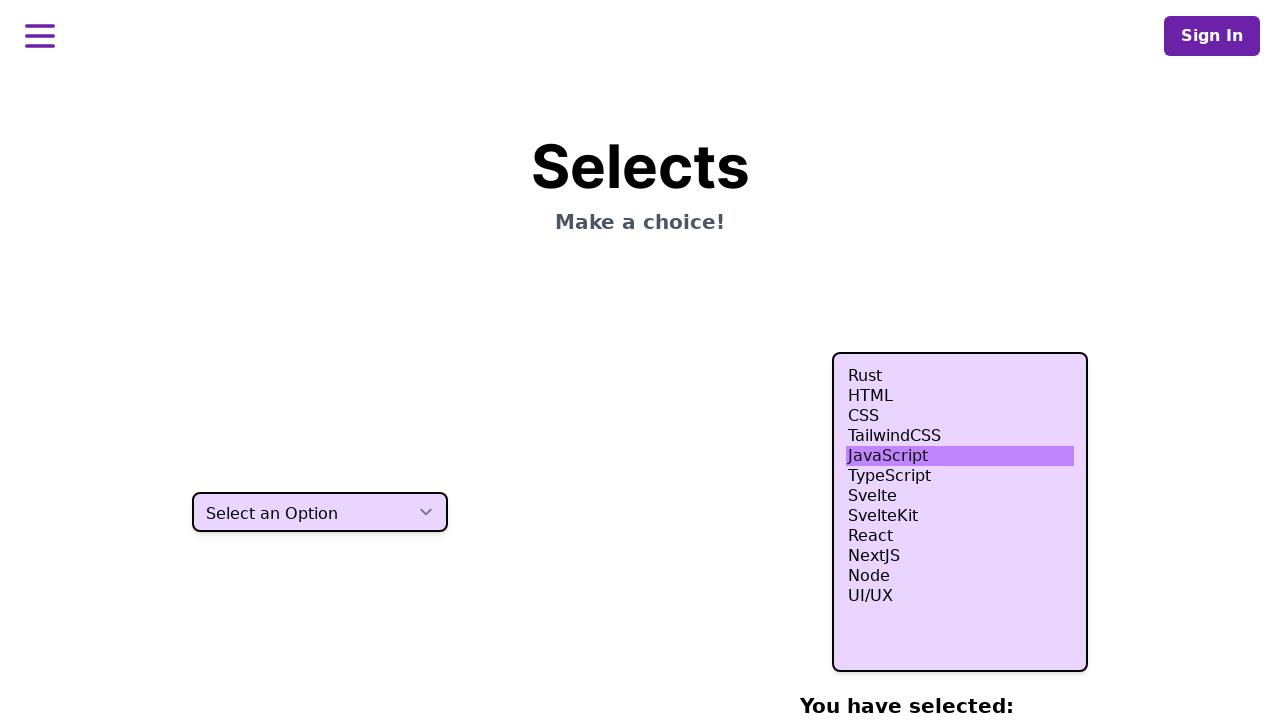

Selected option at index 5 (6th option) from multi-select dropdown on select.h-80
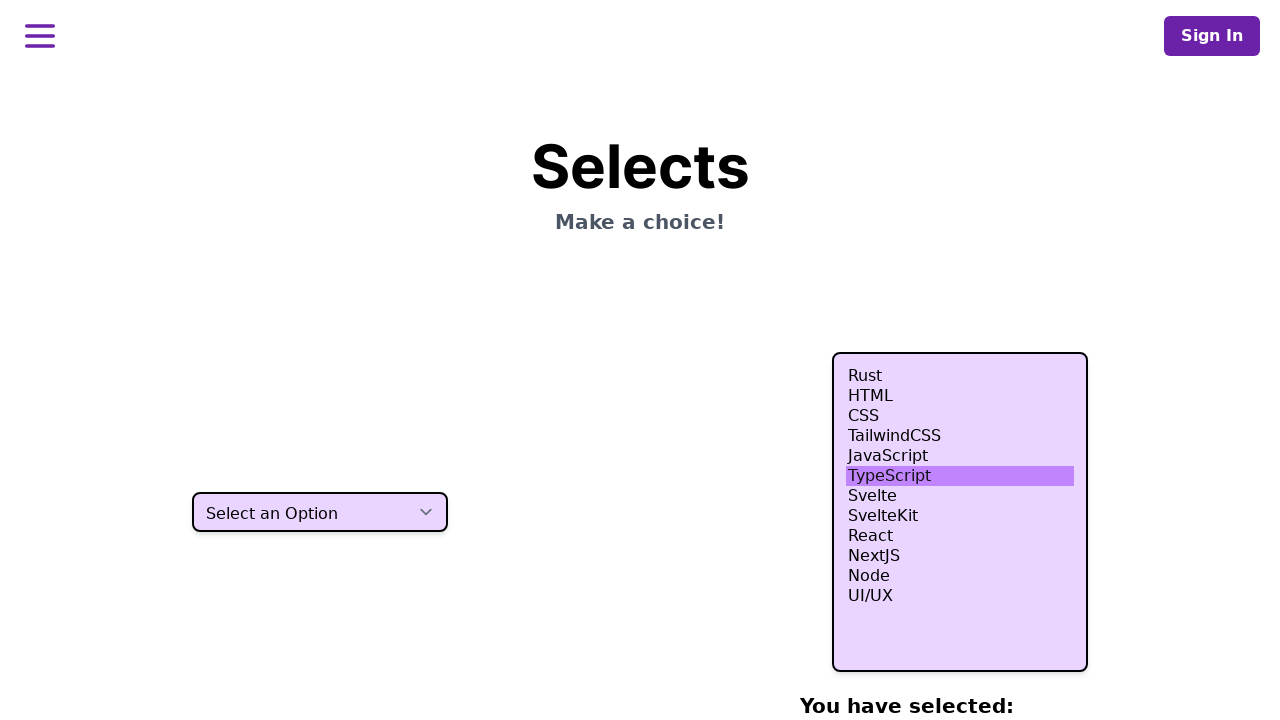

Selected 'Node' option using value attribute 'nodejs' from multi-select dropdown on select.h-80
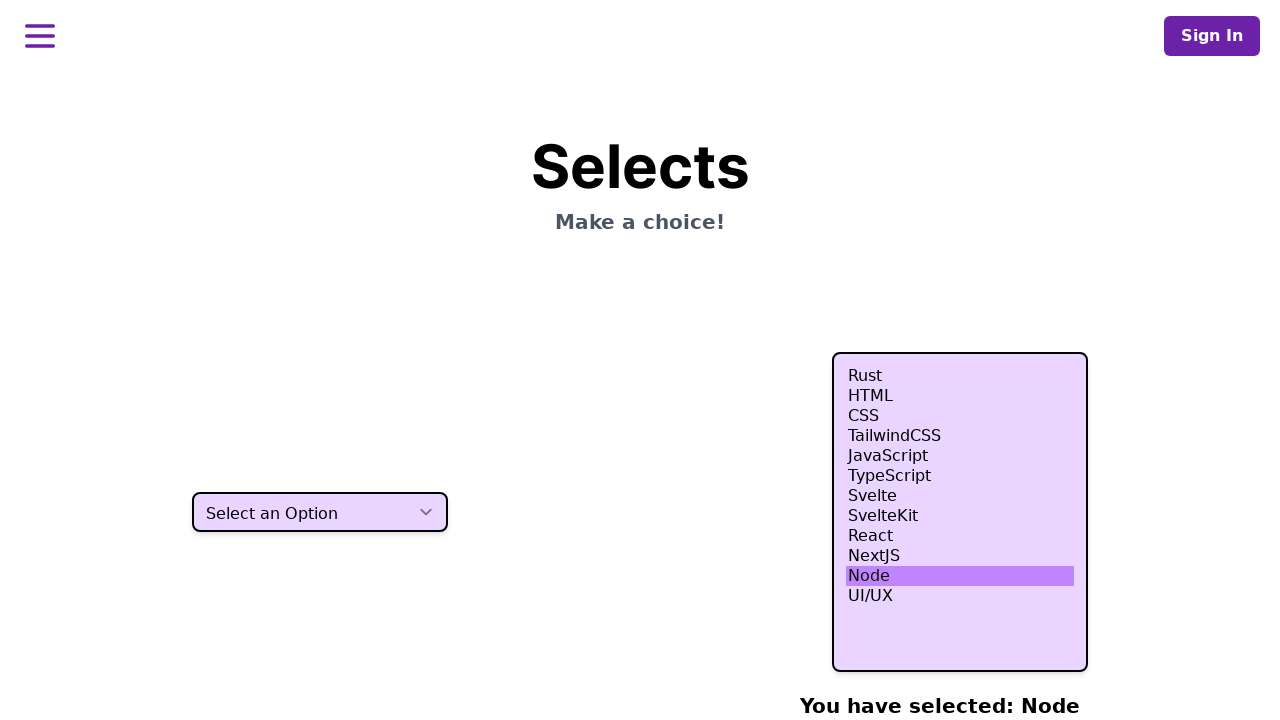

Waited 500ms to observe all selections in the dropdown
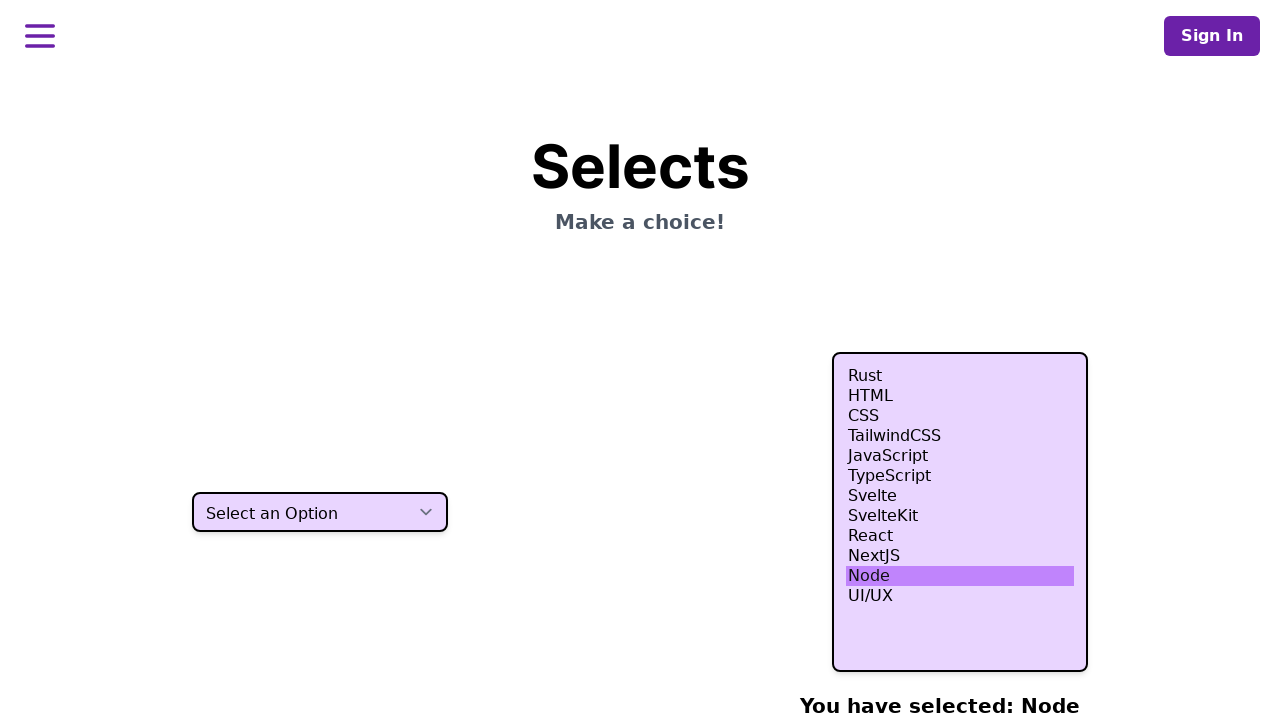

Deselected option at index 4 (5th option) using JavaScript evaluate
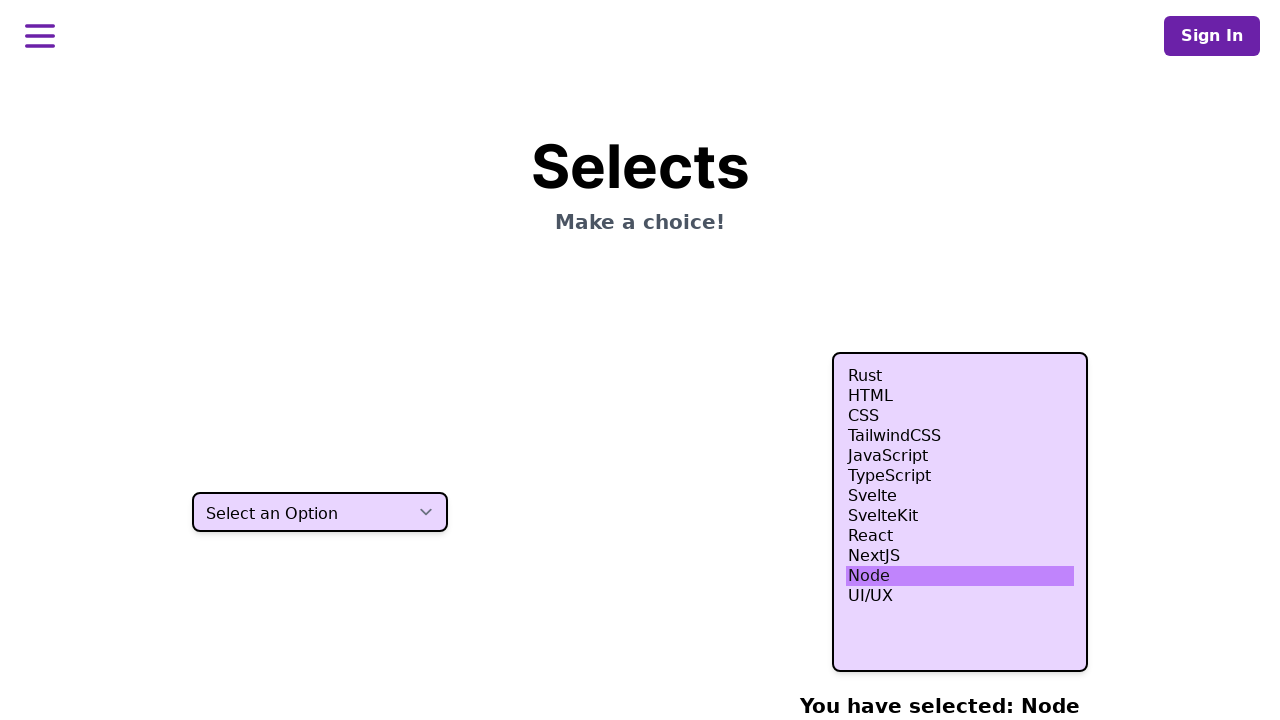

Verified multi-select dropdown is present after deselection
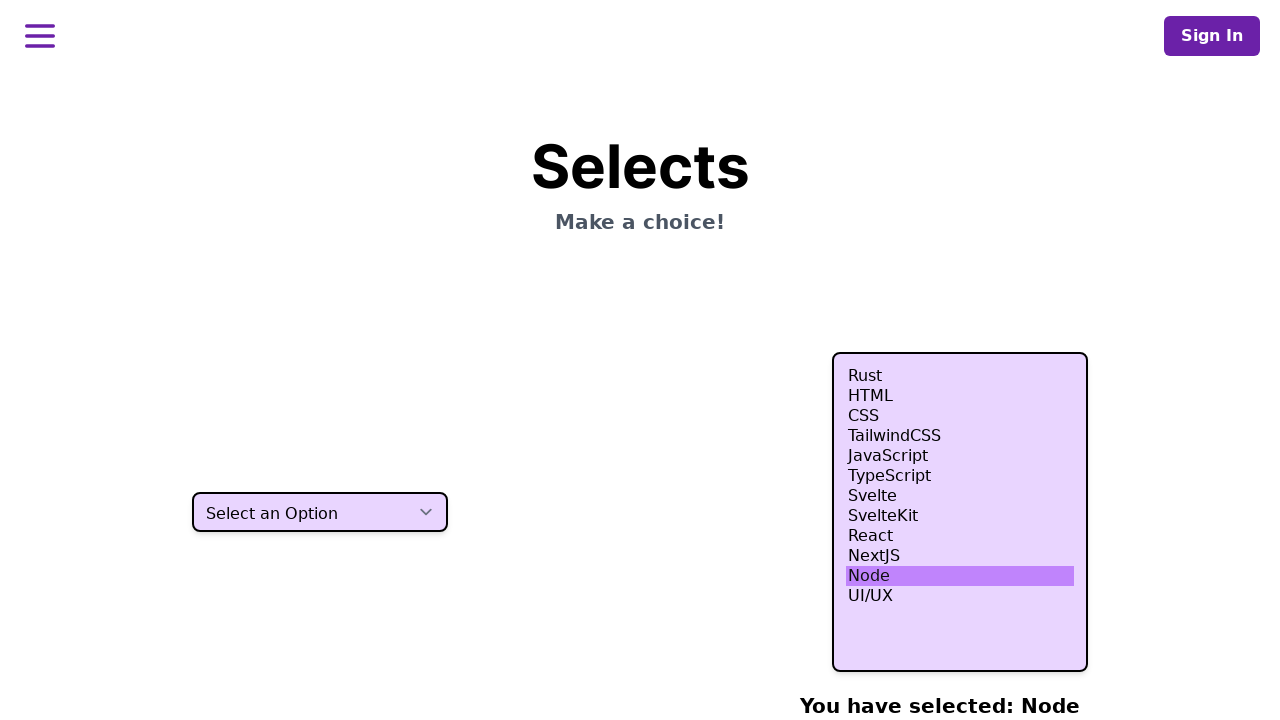

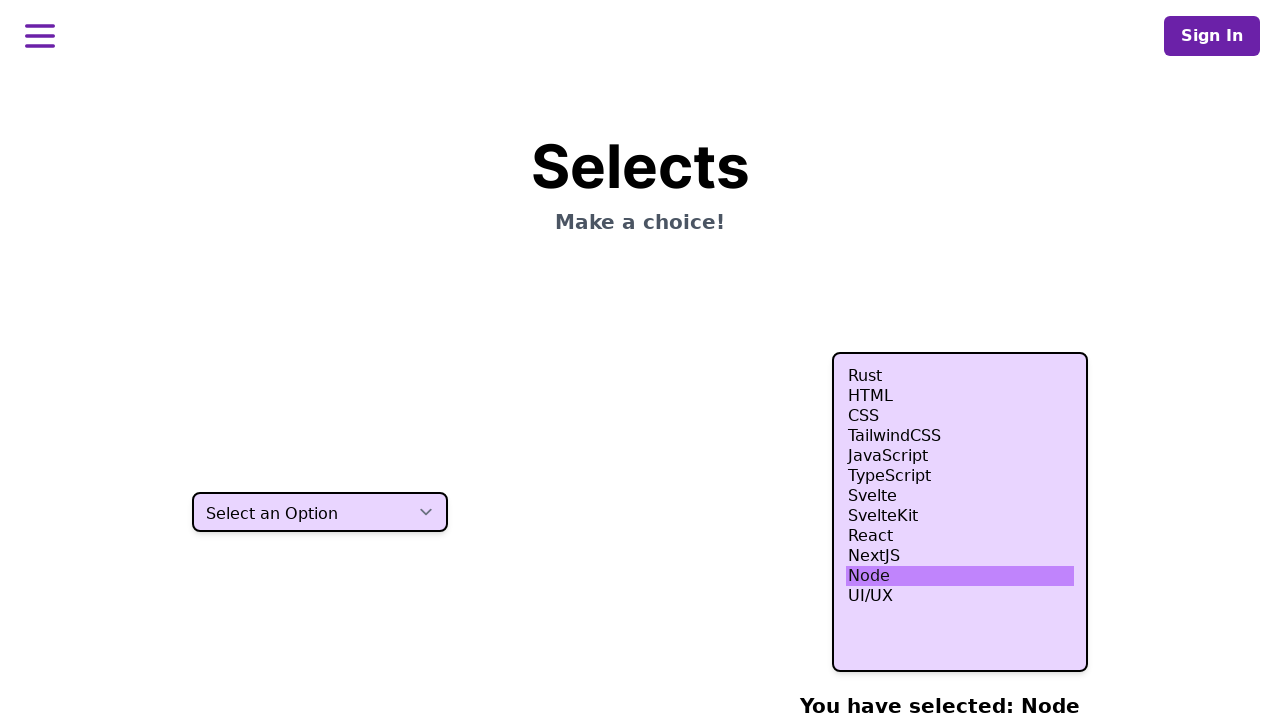